Tests form authentication error message display when login button is clicked without entering credentials

Starting URL: https://the-internet.herokuapp.com/

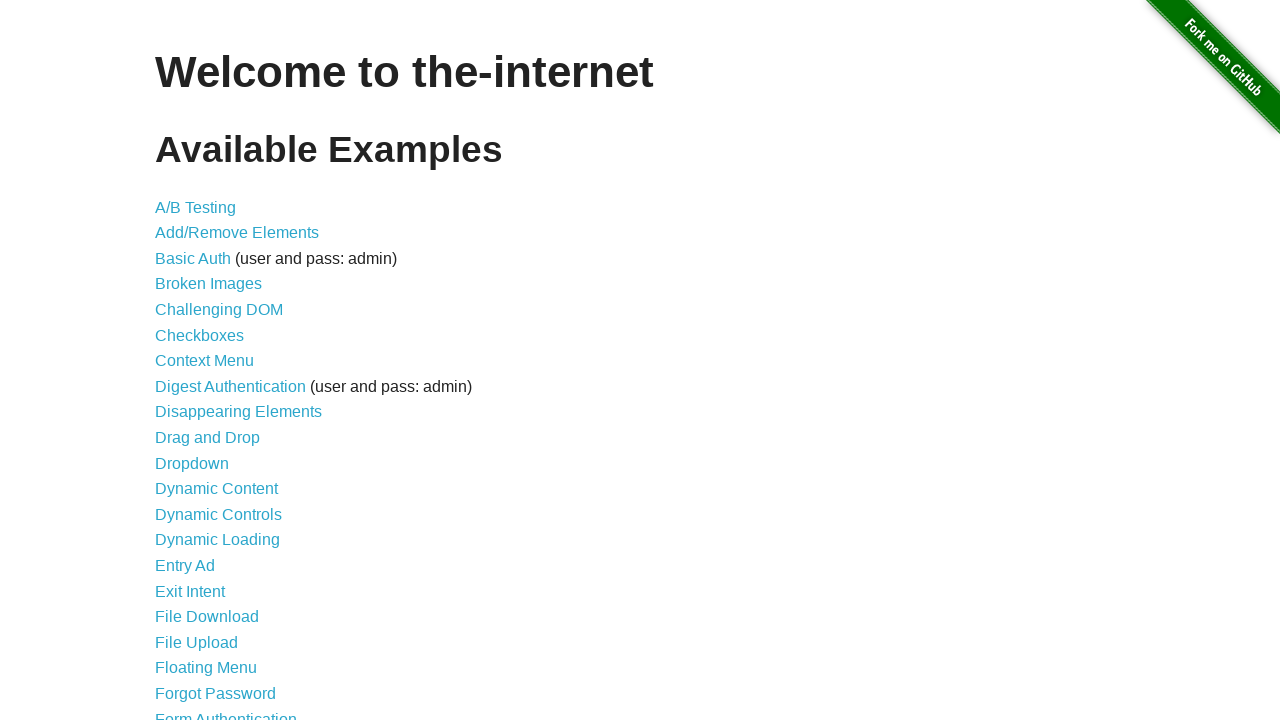

Clicked on Form Authentication link at (226, 712) on xpath=//a[text()="Form Authentication"]
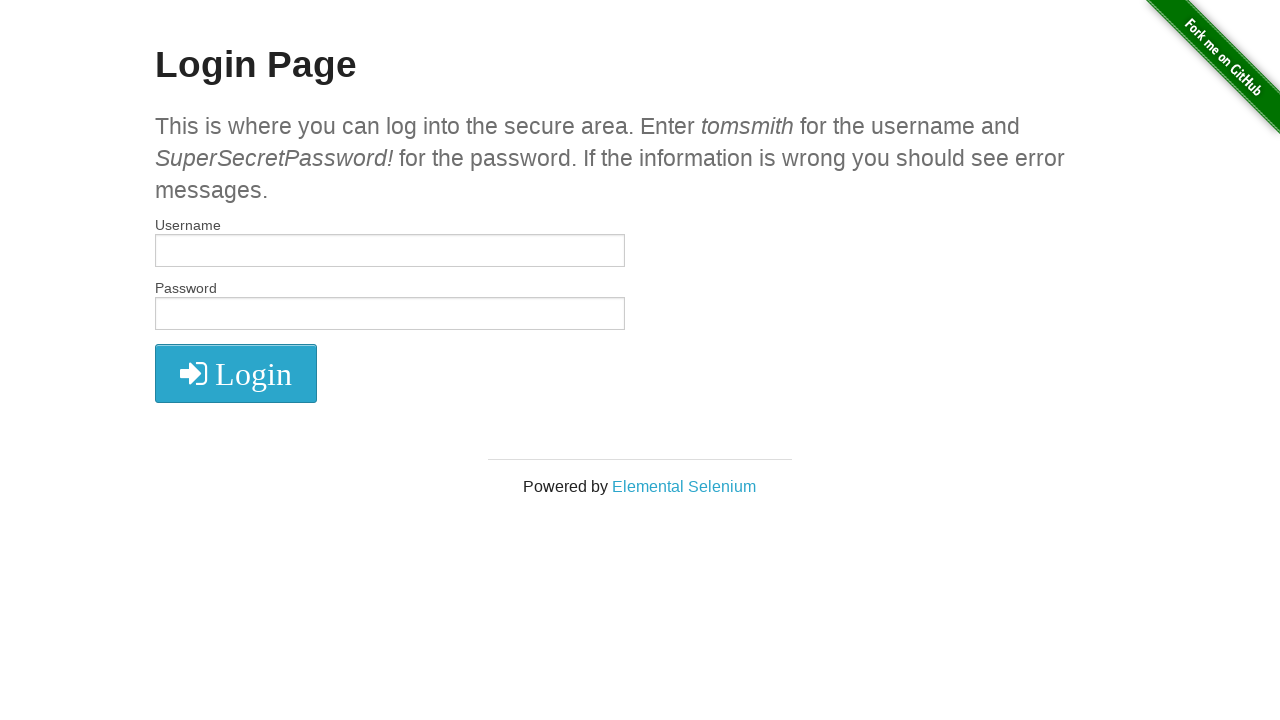

Clicked login button without entering credentials at (236, 374) on xpath=//*[@id="login"]/button/i
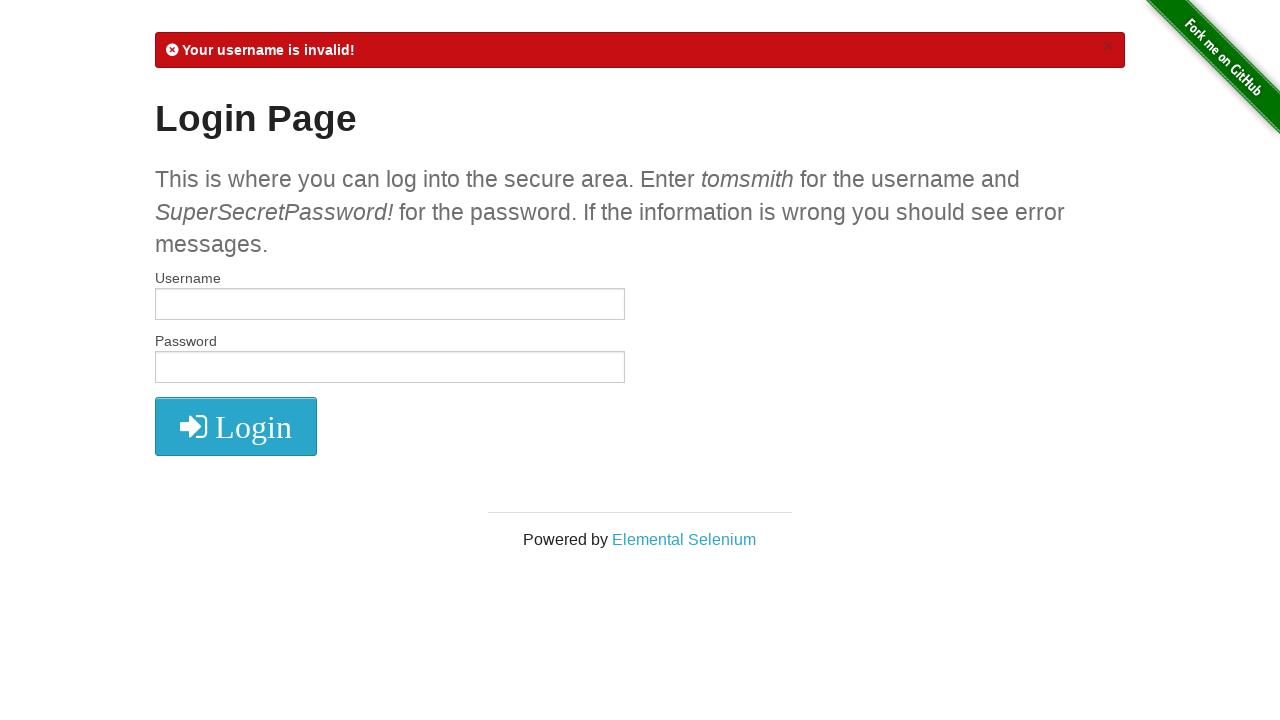

Form authentication error message appeared
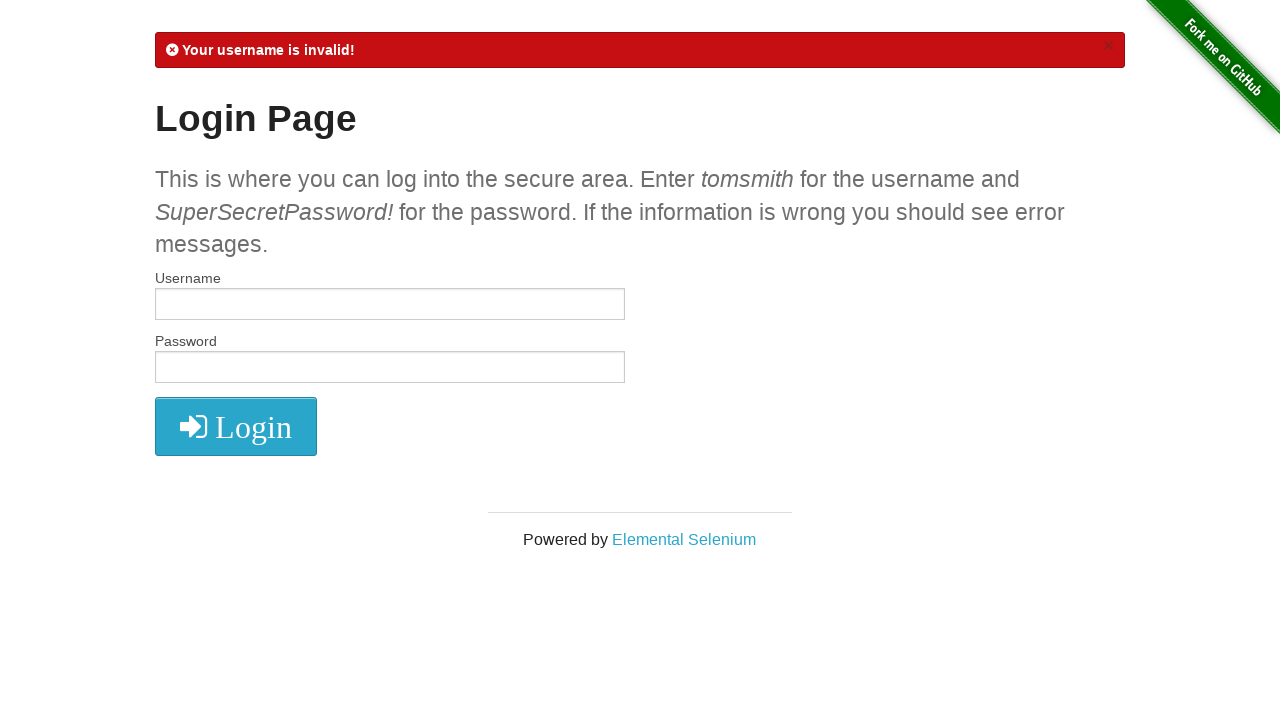

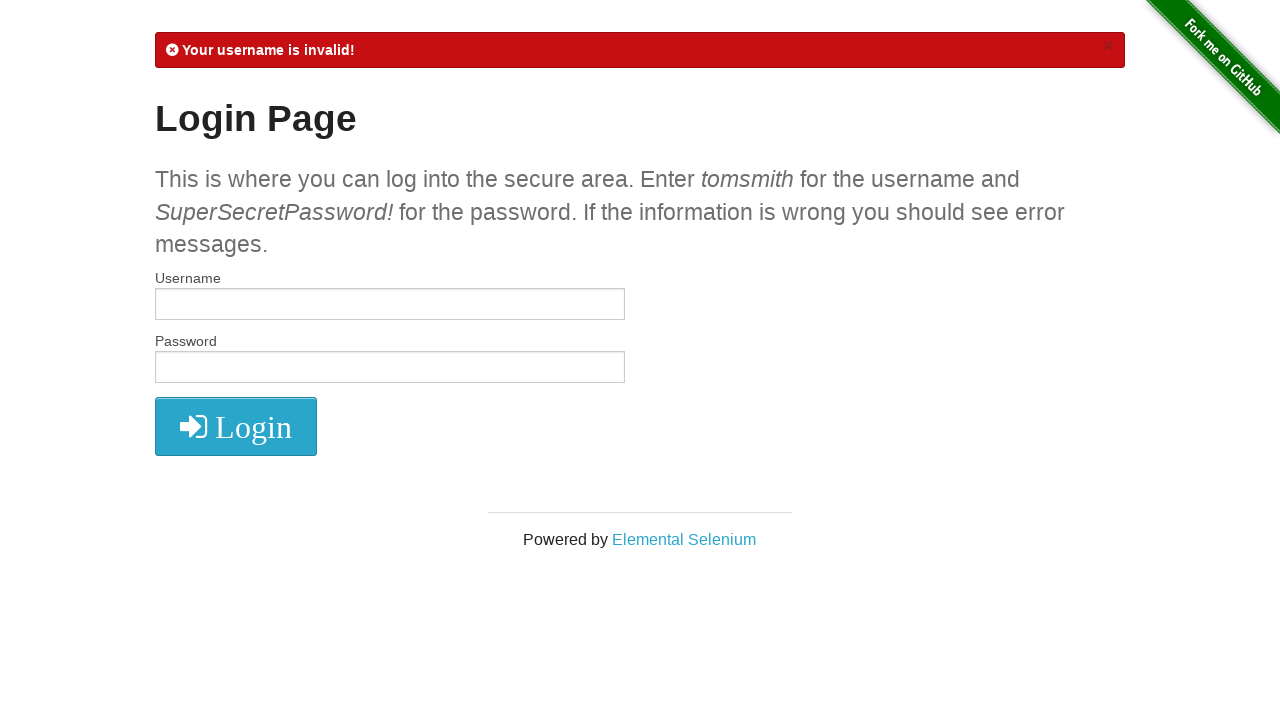